Tests table sorting functionality and searches for a specific item's price across paginated results

Starting URL: https://rahulshettyacademy.com/seleniumPractise/#/offers

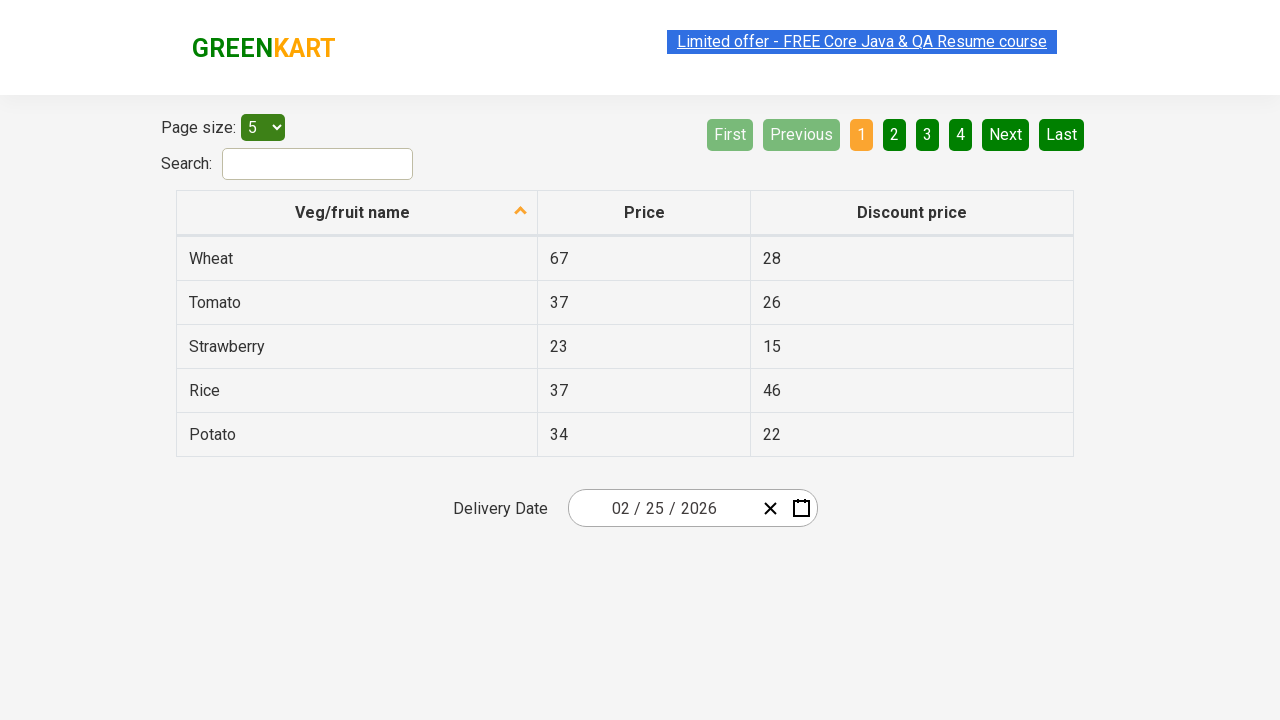

Clicked first column header to sort table at (357, 213) on xpath=//tr/th[1]
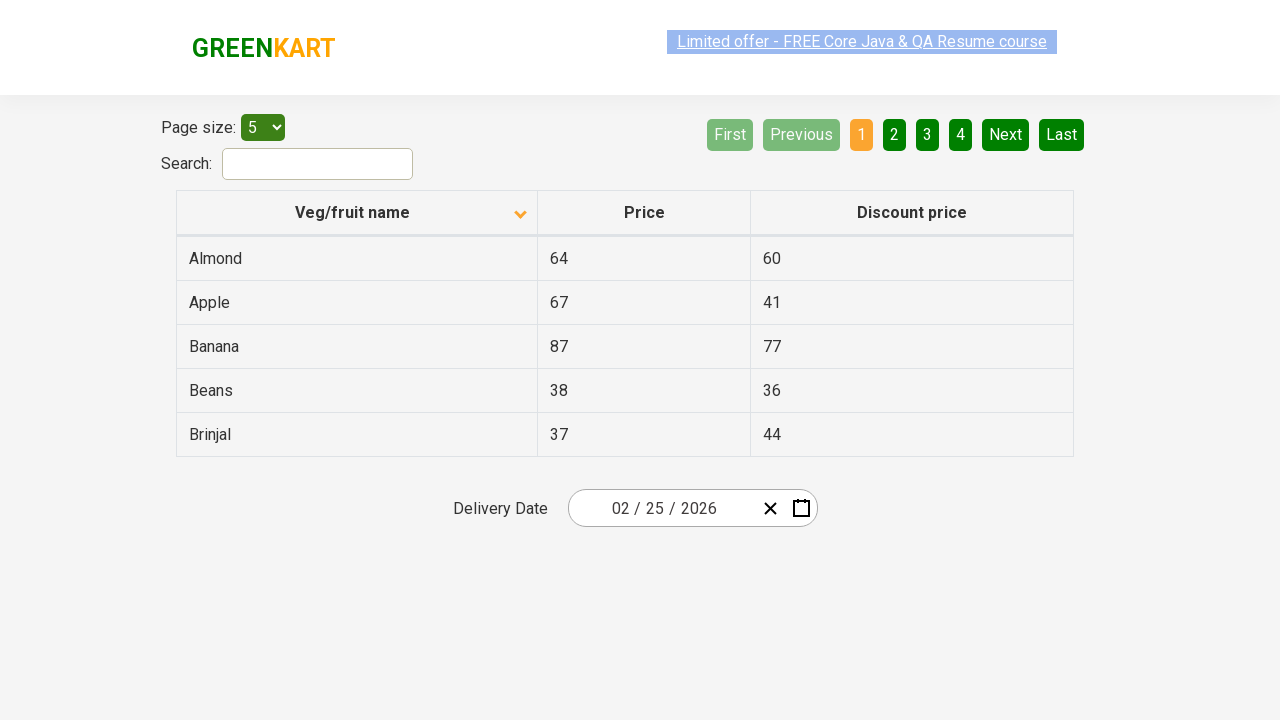

Retrieved all elements from first column
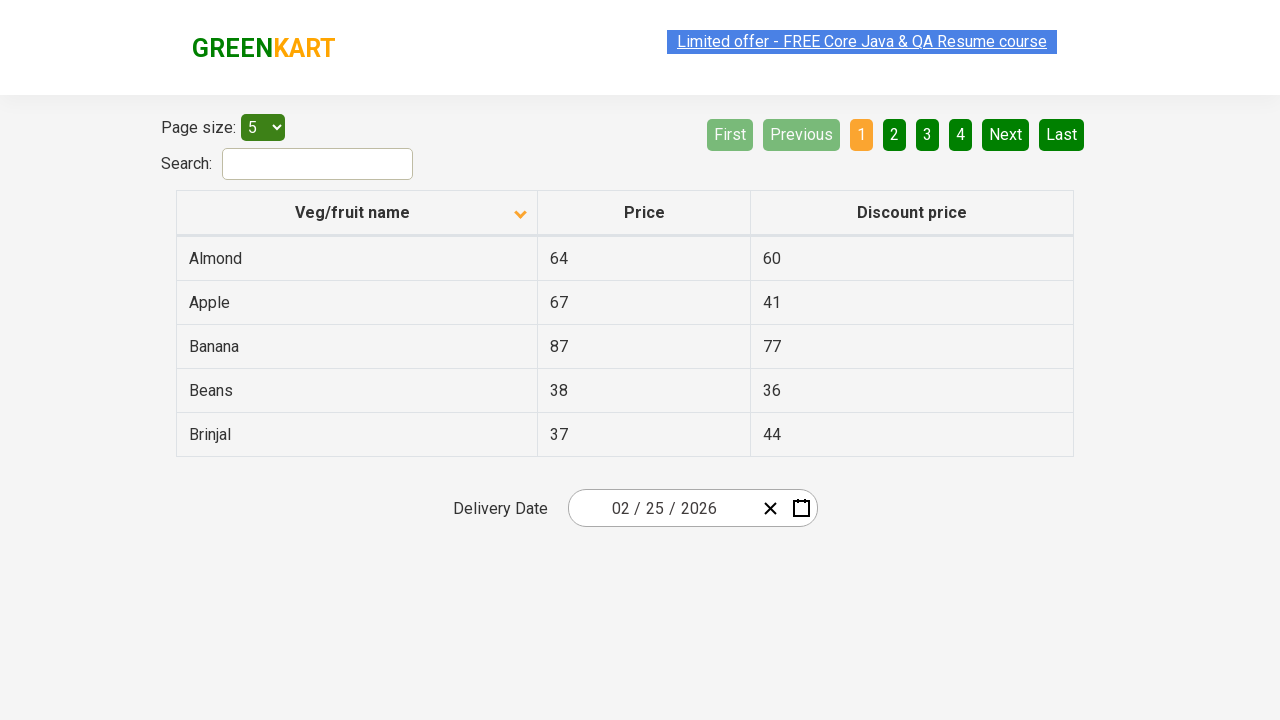

Verified that table is sorted correctly
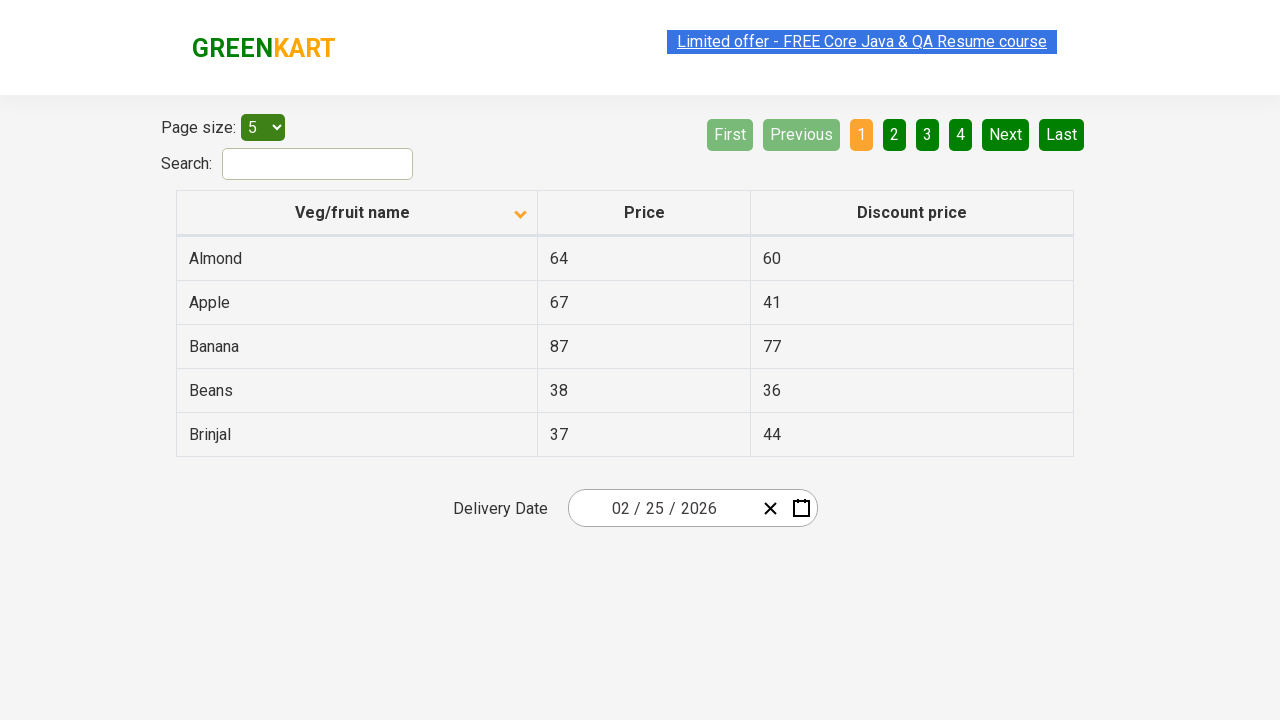

Searched for Rice in current page
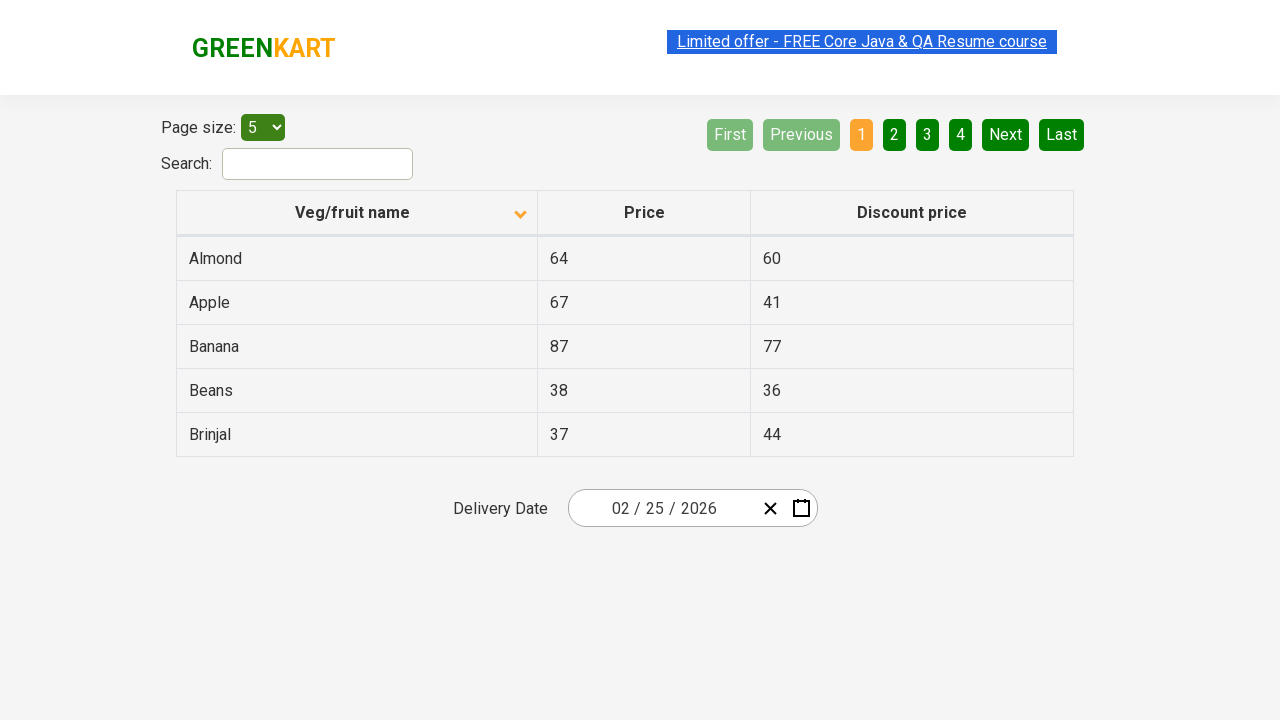

Rice not found on current page, navigated to next page at (1006, 134) on [aria-label='Next']
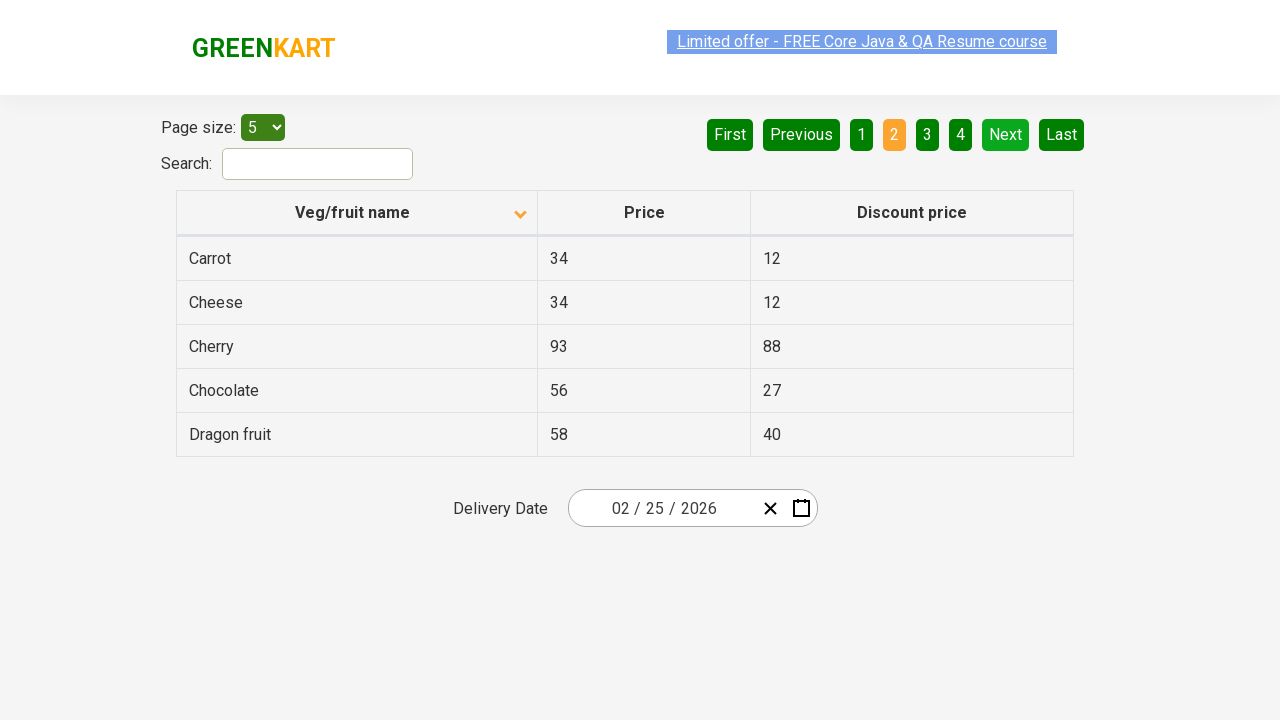

Searched for Rice in current page
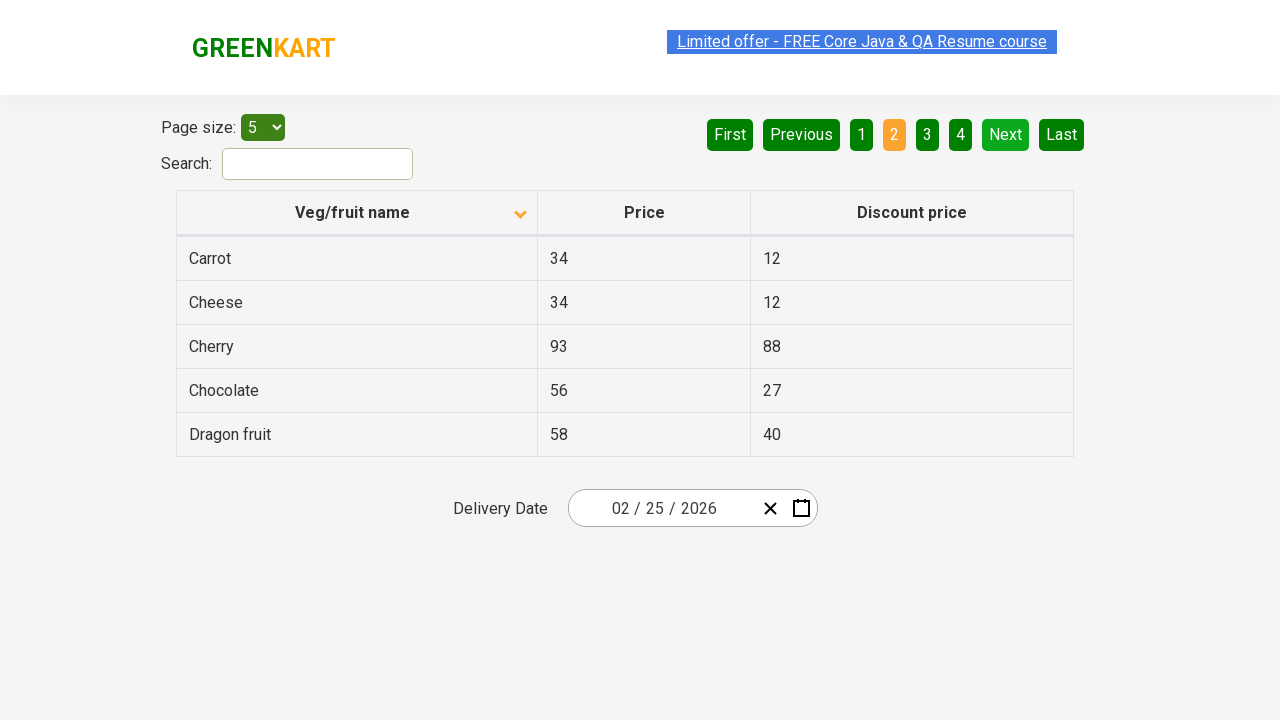

Rice not found on current page, navigated to next page at (1006, 134) on [aria-label='Next']
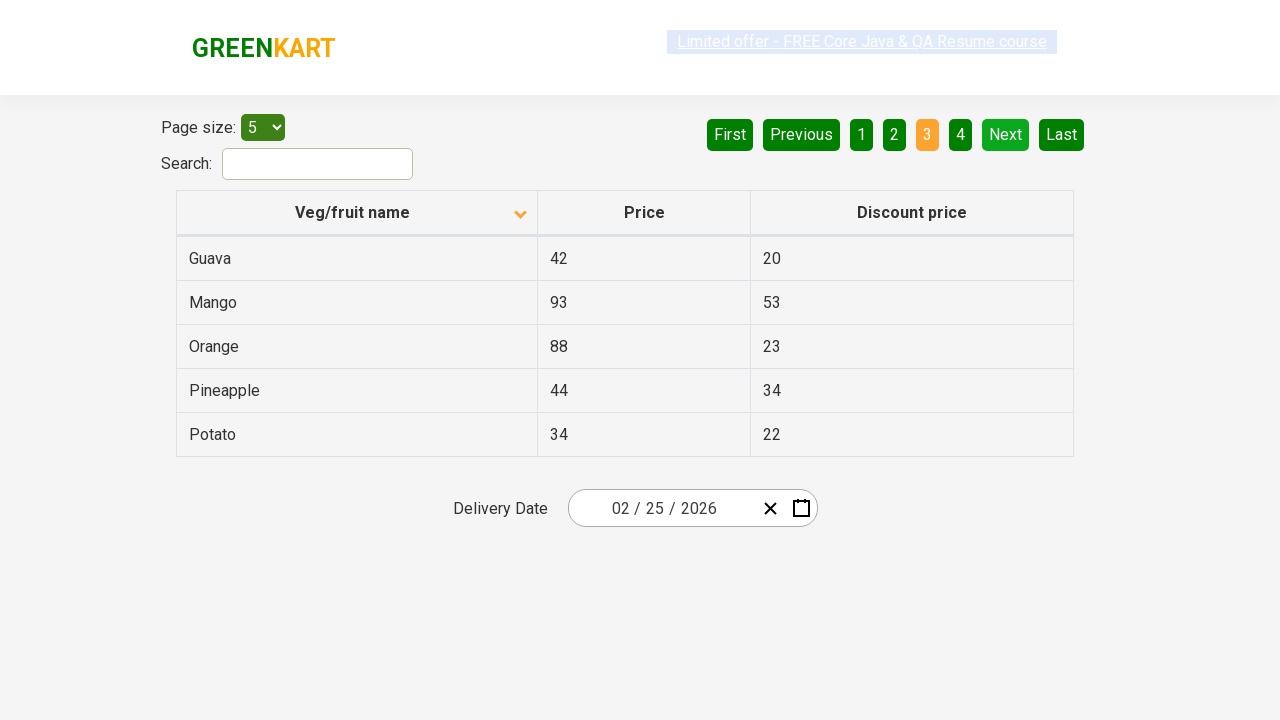

Searched for Rice in current page
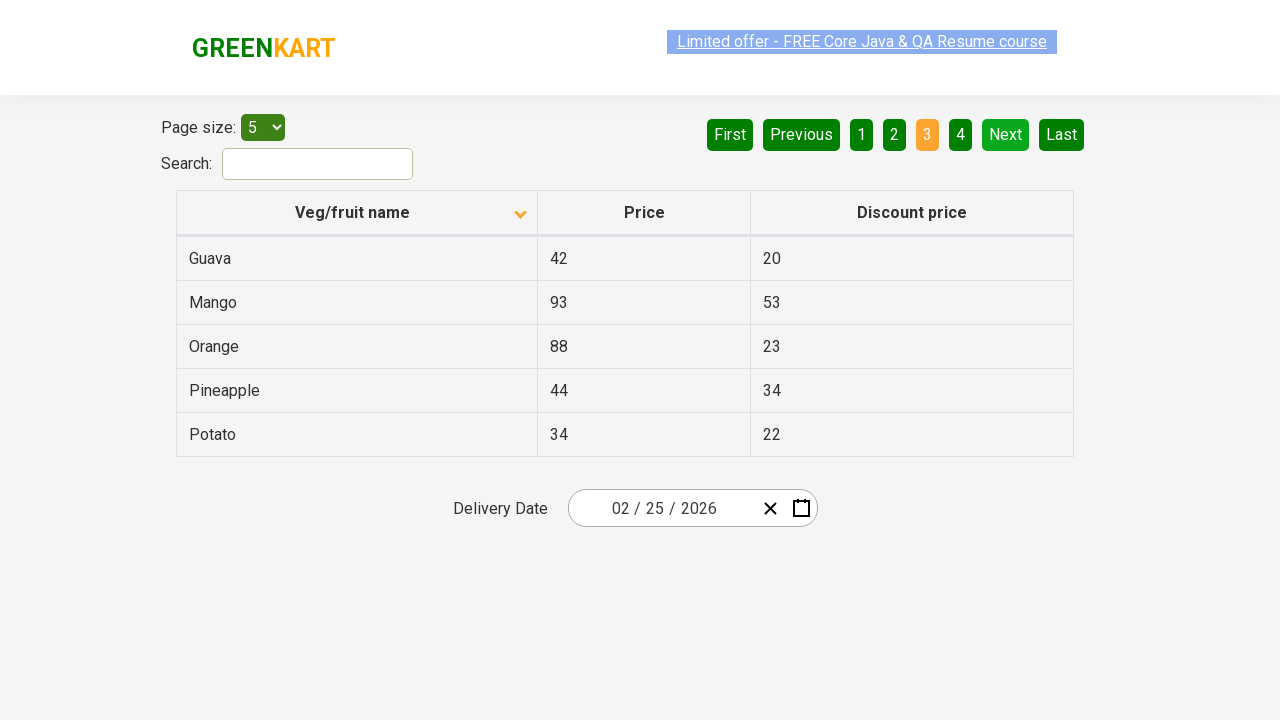

Rice not found on current page, navigated to next page at (1006, 134) on [aria-label='Next']
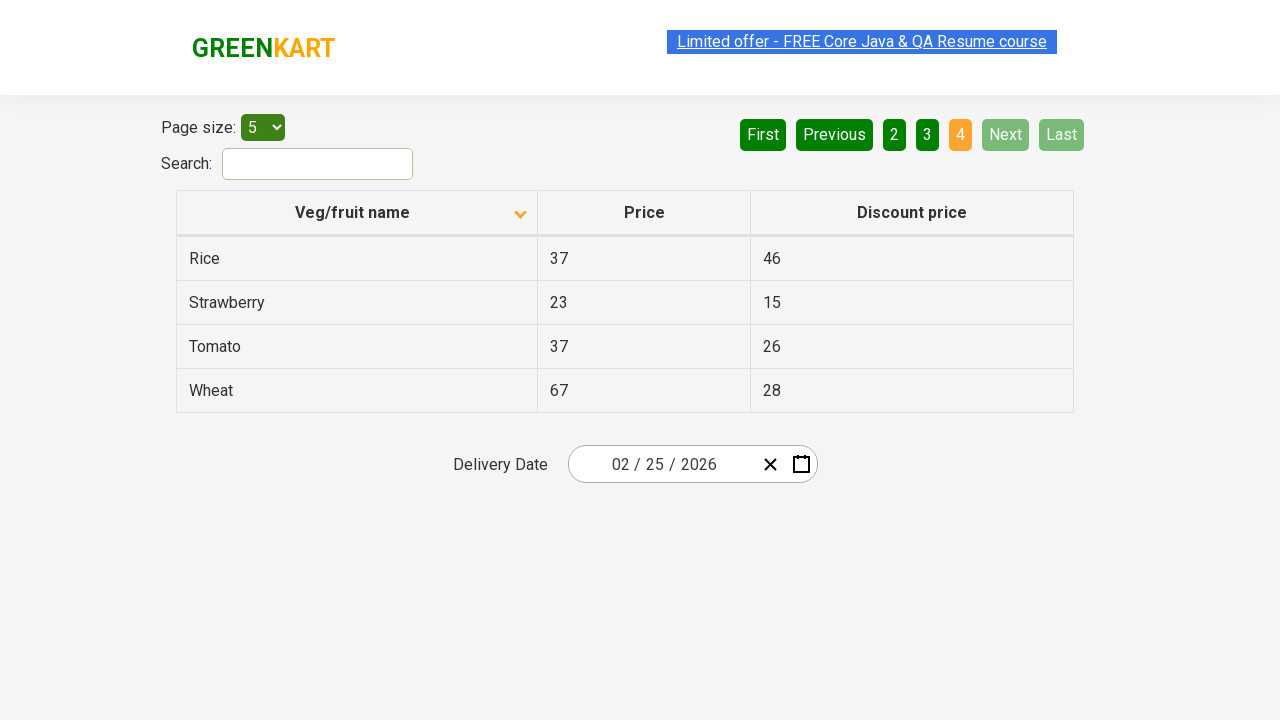

Searched for Rice in current page
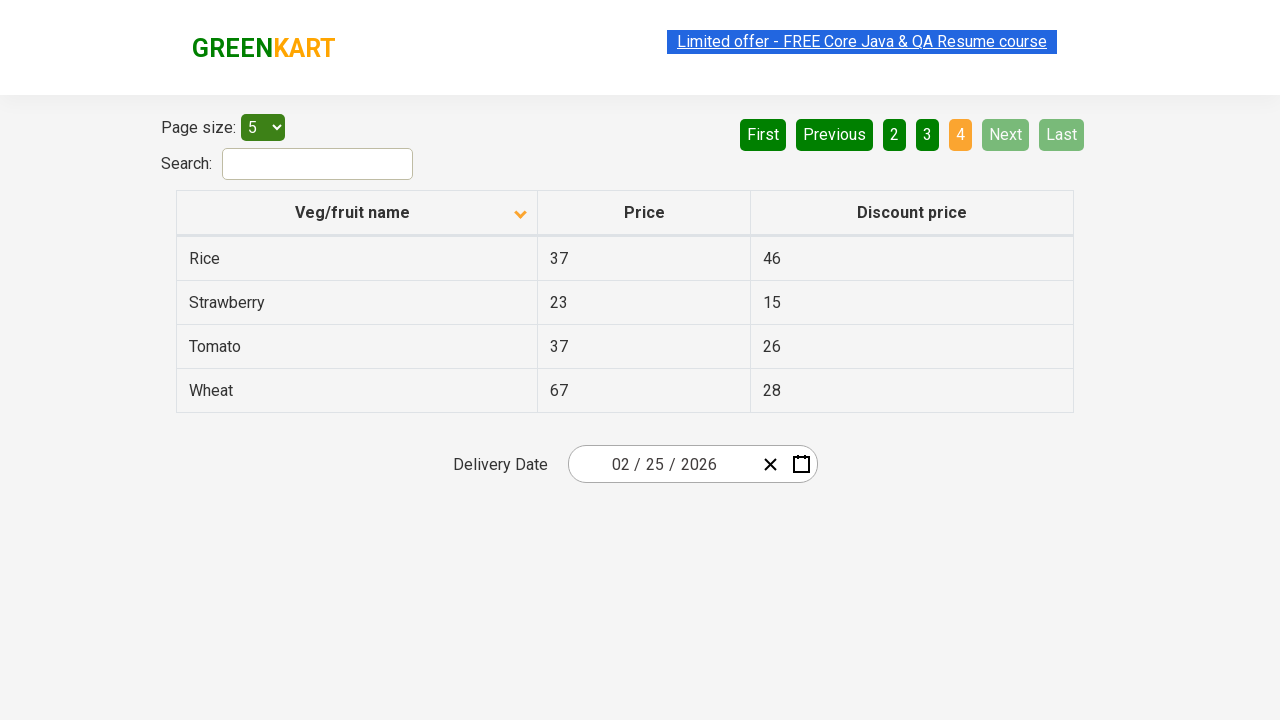

Found Rice price: 37
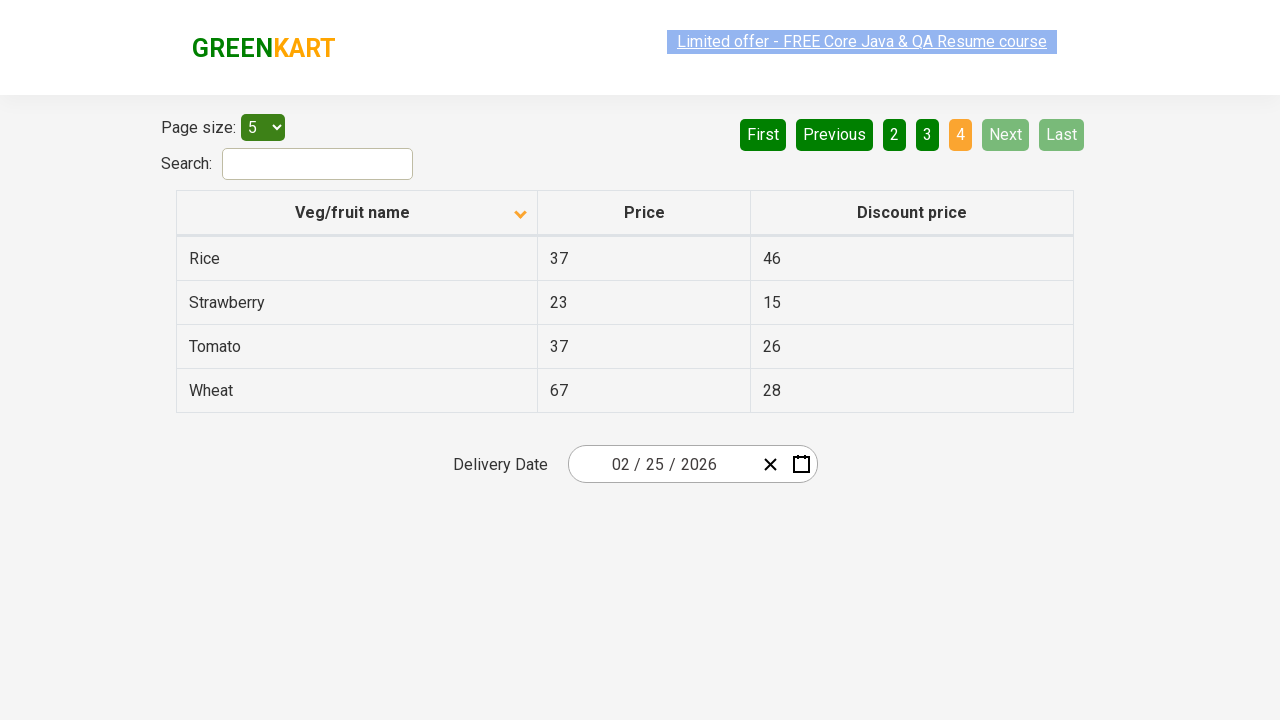

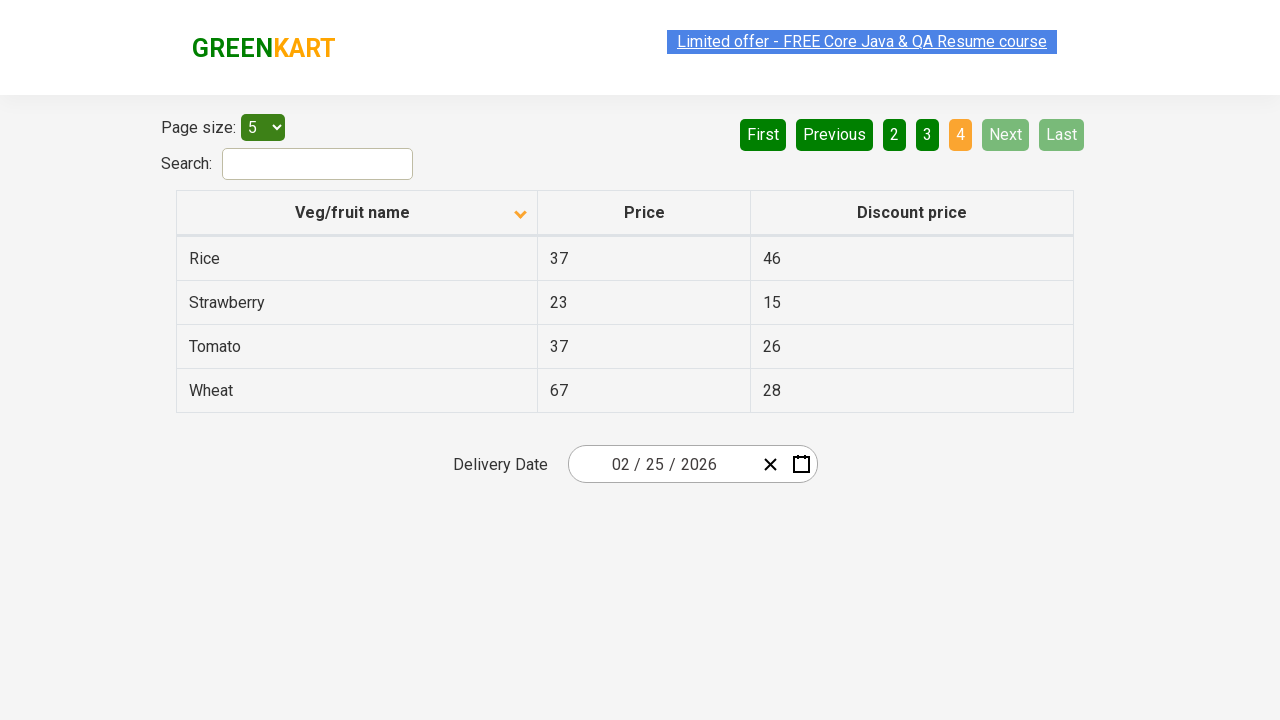